Tests keyboard input including typing text, using space key, and backspace in a form field

Starting URL: http://sahitest.com/demo/label.htm

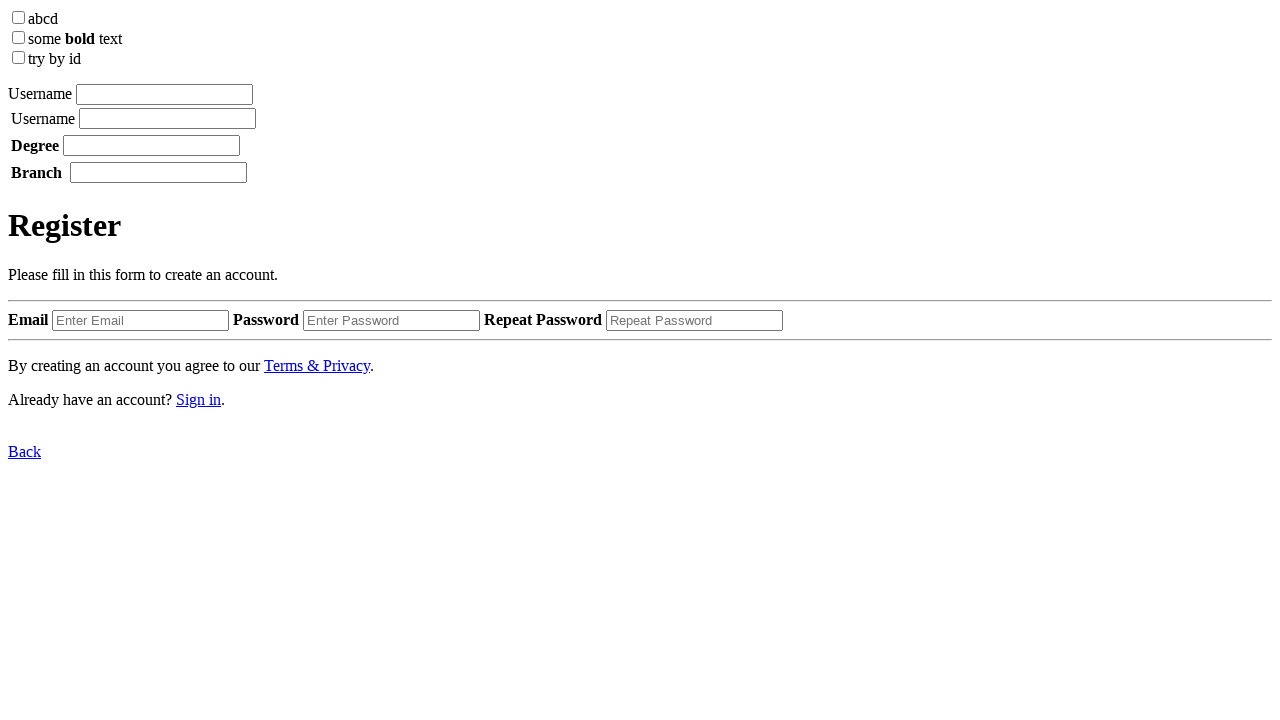

Clicked on the input field at (164, 94) on xpath=/html/body/label[1]/input
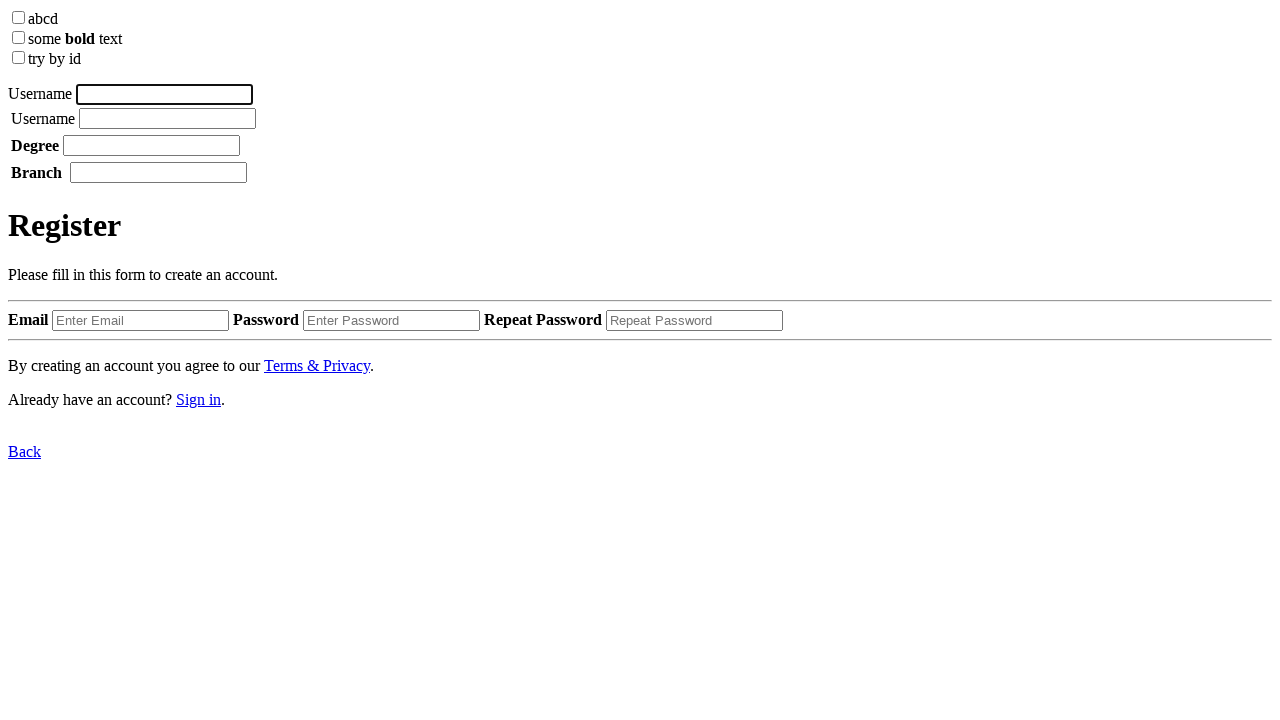

Typed 'username' into the field
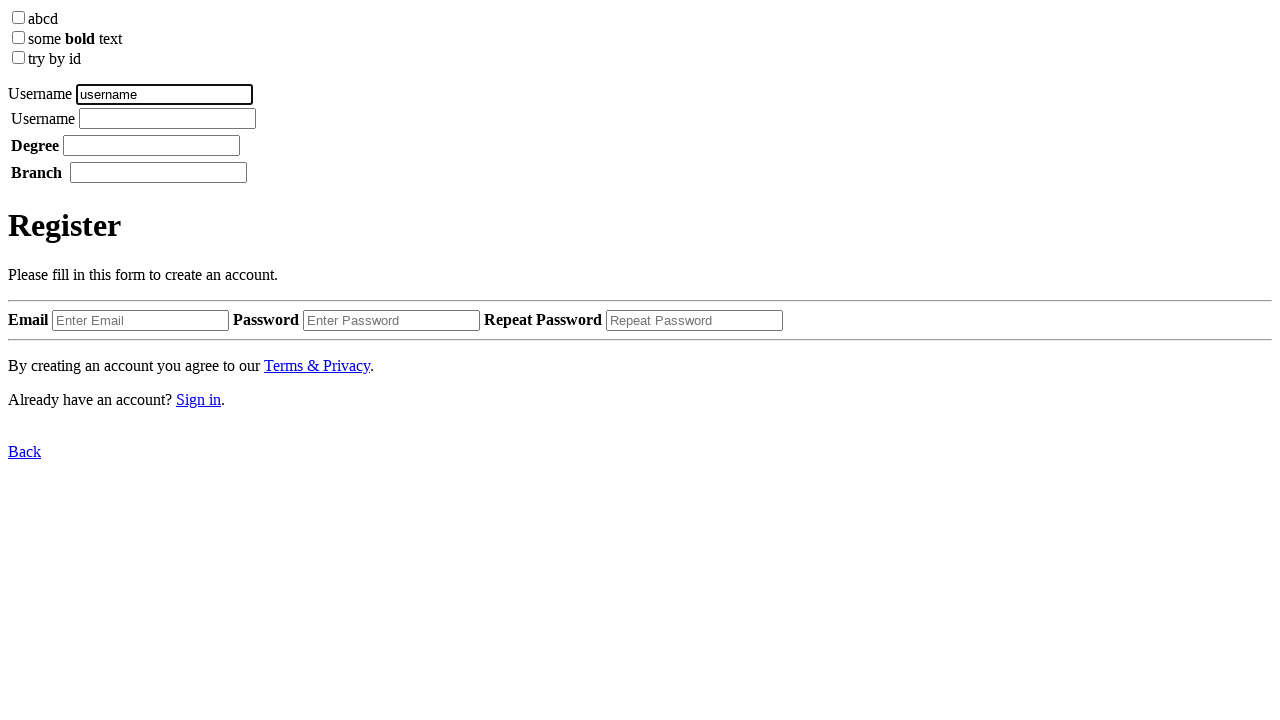

Waited 1000ms
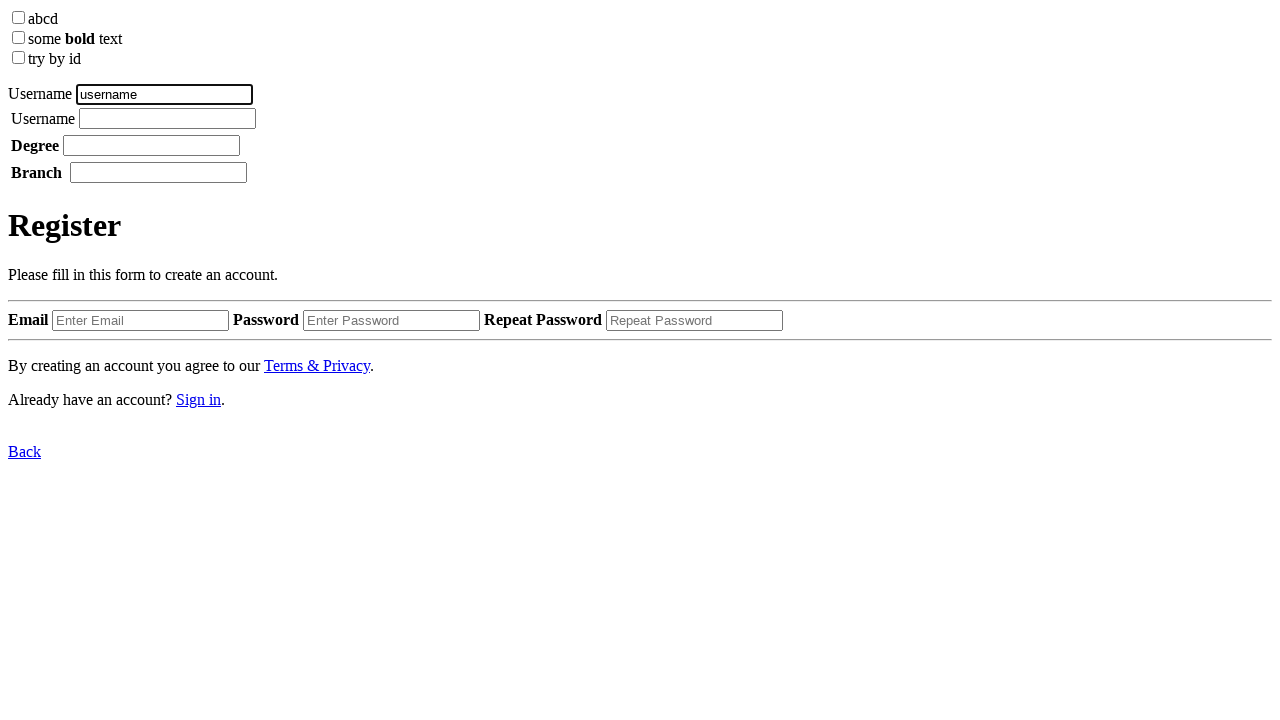

Pressed Space key
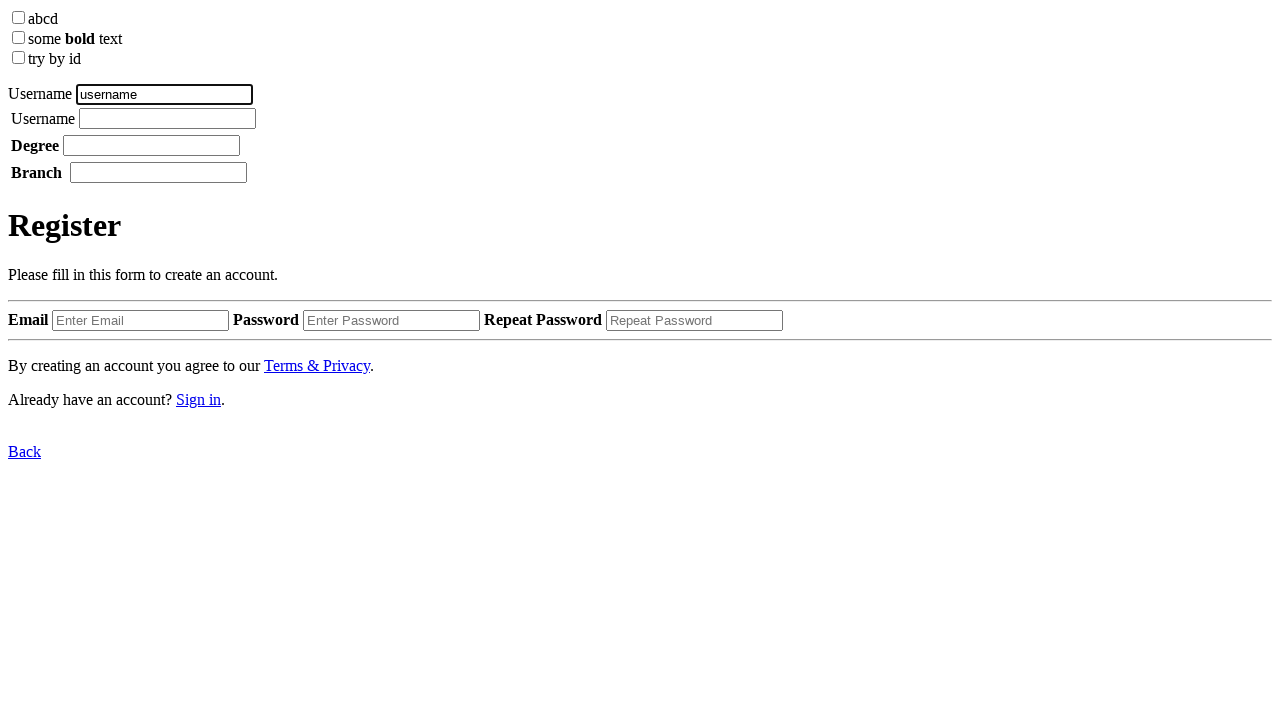

Waited 1000ms
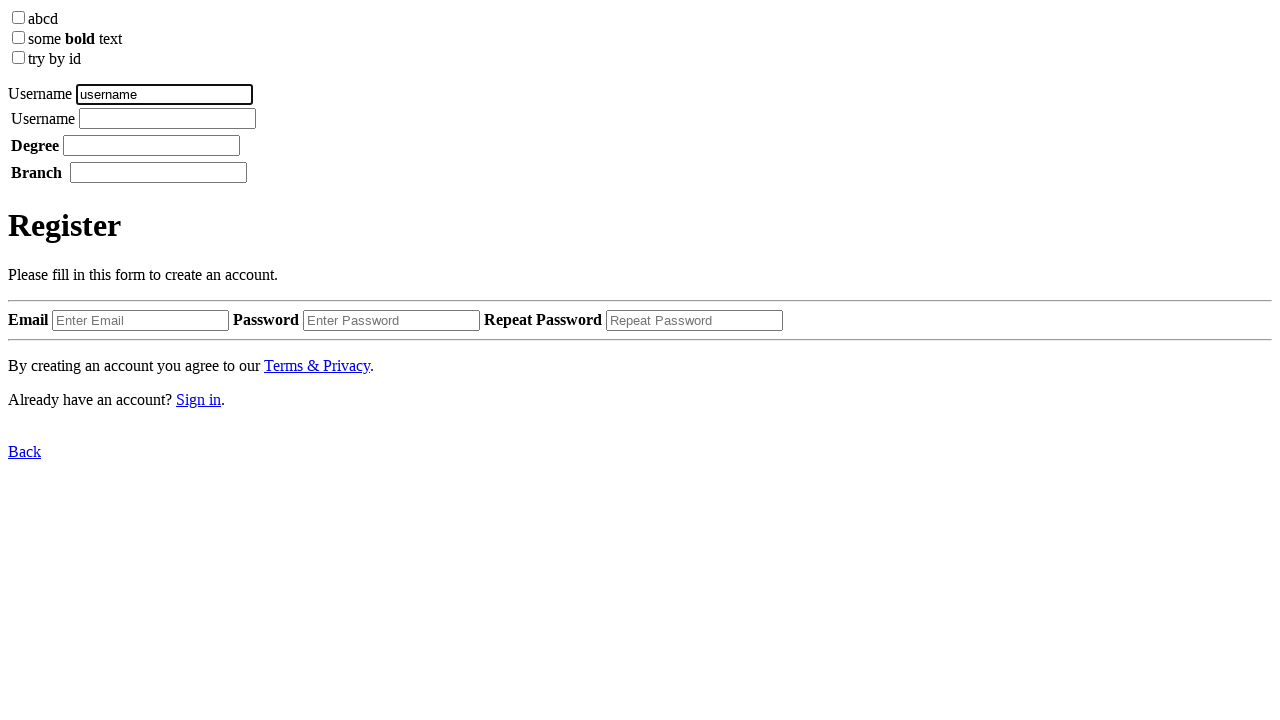

Typed 'tom' into the field
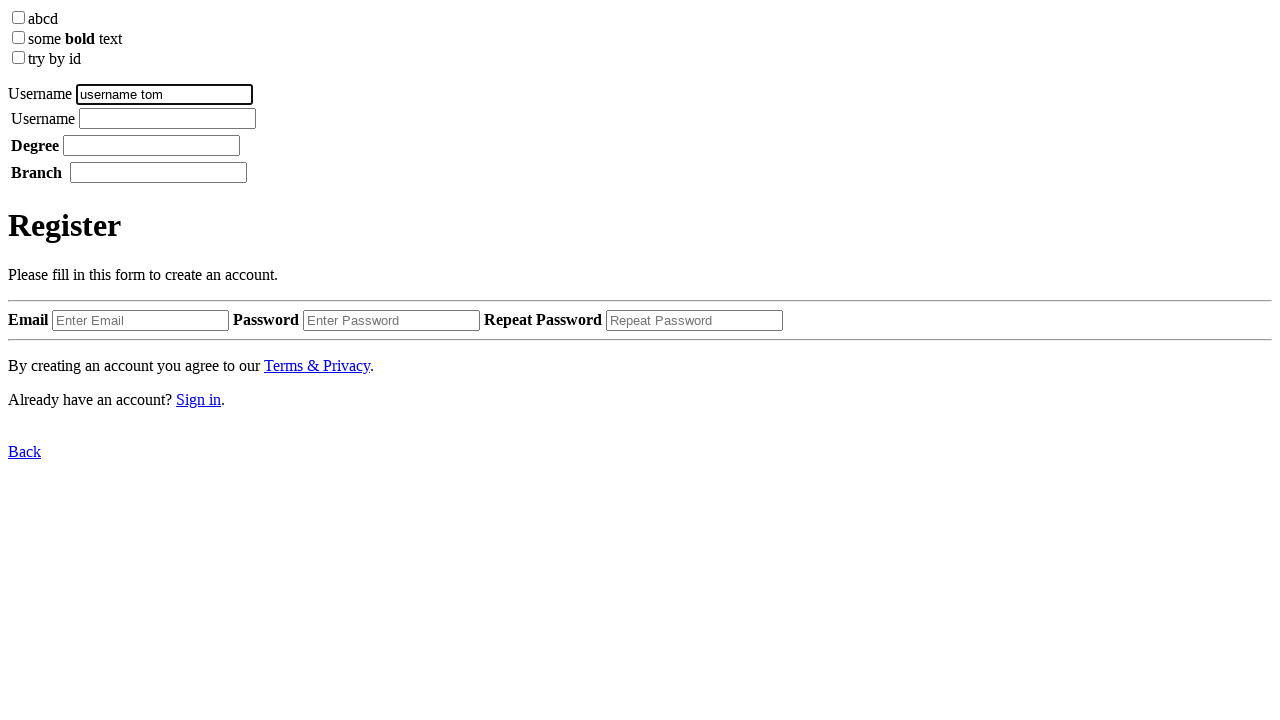

Waited 2000ms
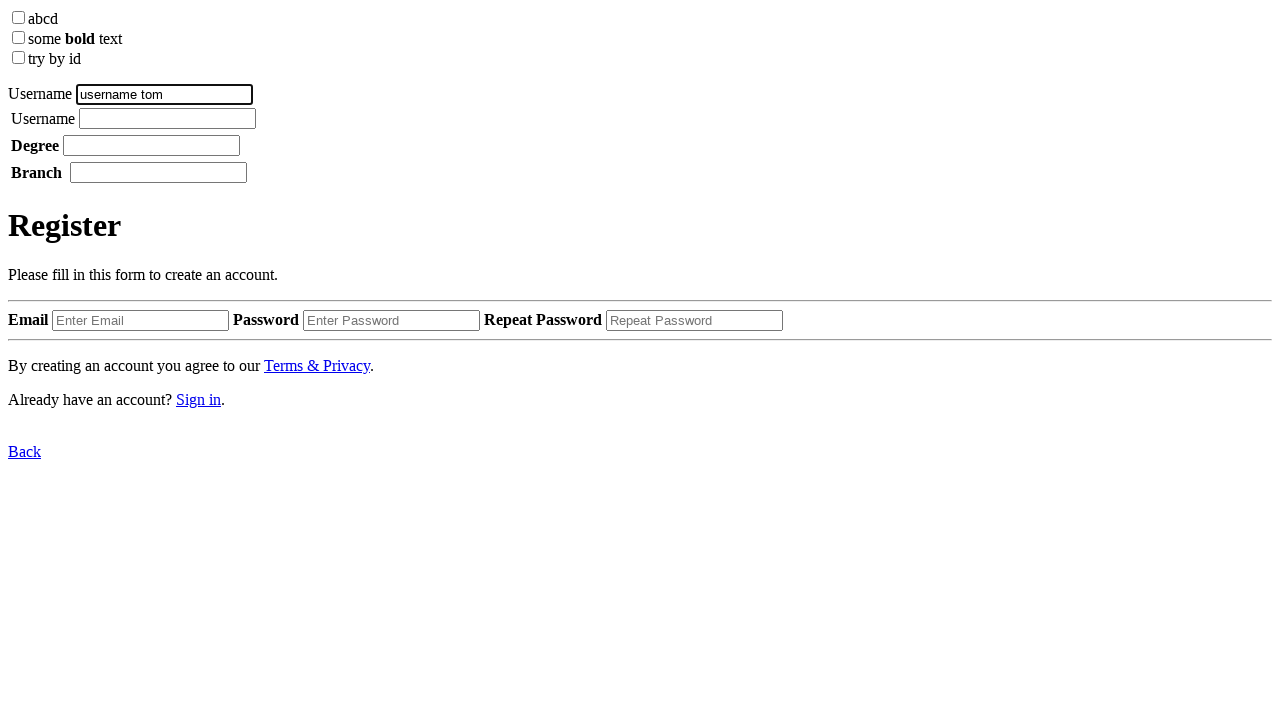

Pressed Backspace key
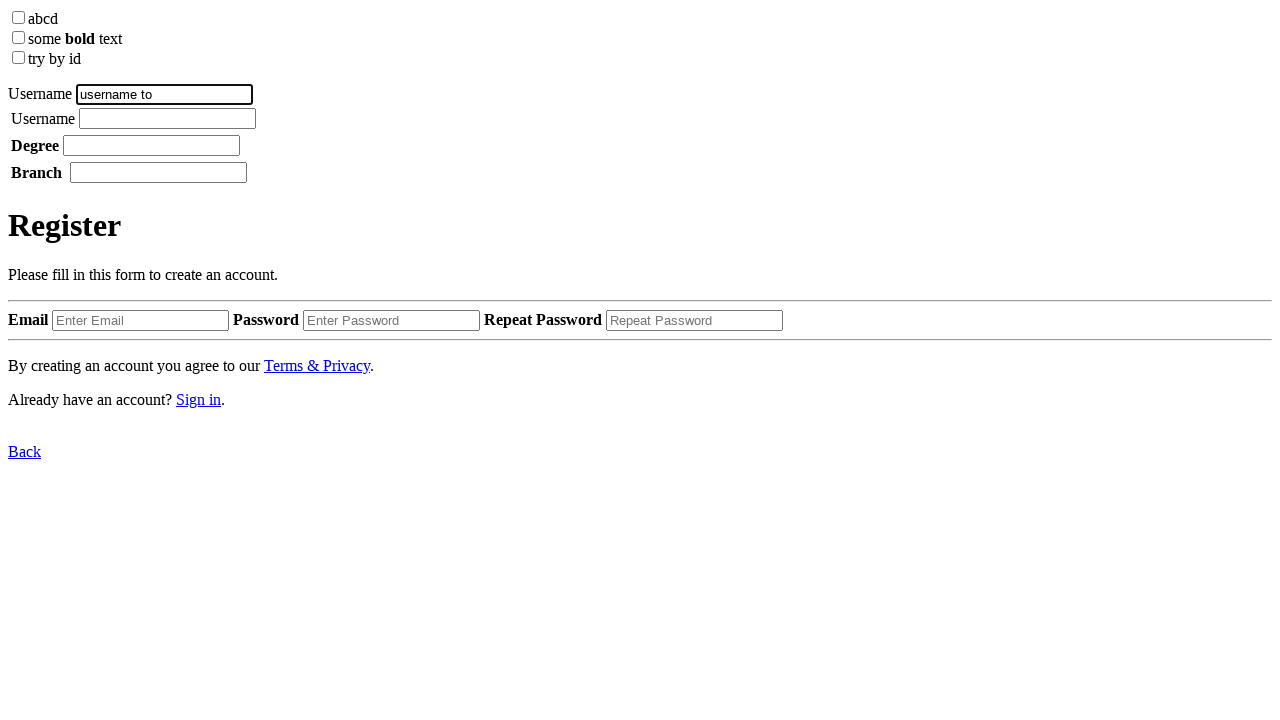

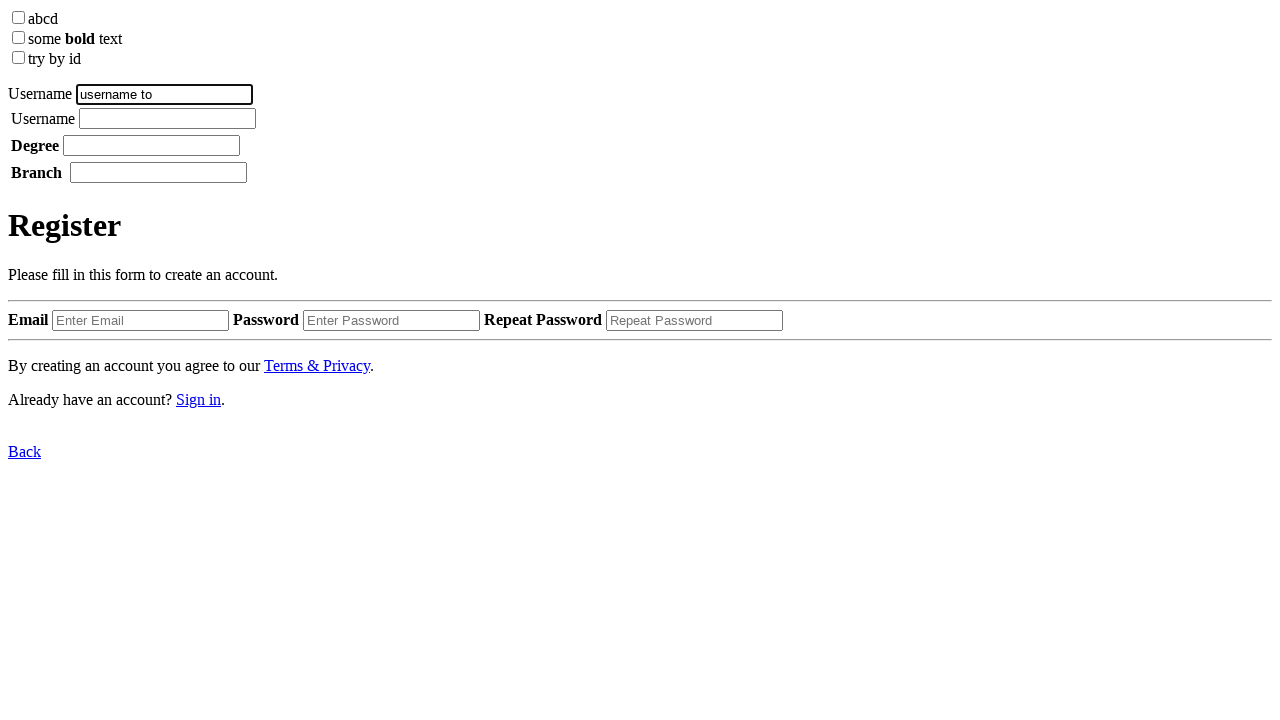